Tests a practice form by filling various fields including name, email, phone, and subject information

Starting URL: https://demoqa.com/automation-practice-form

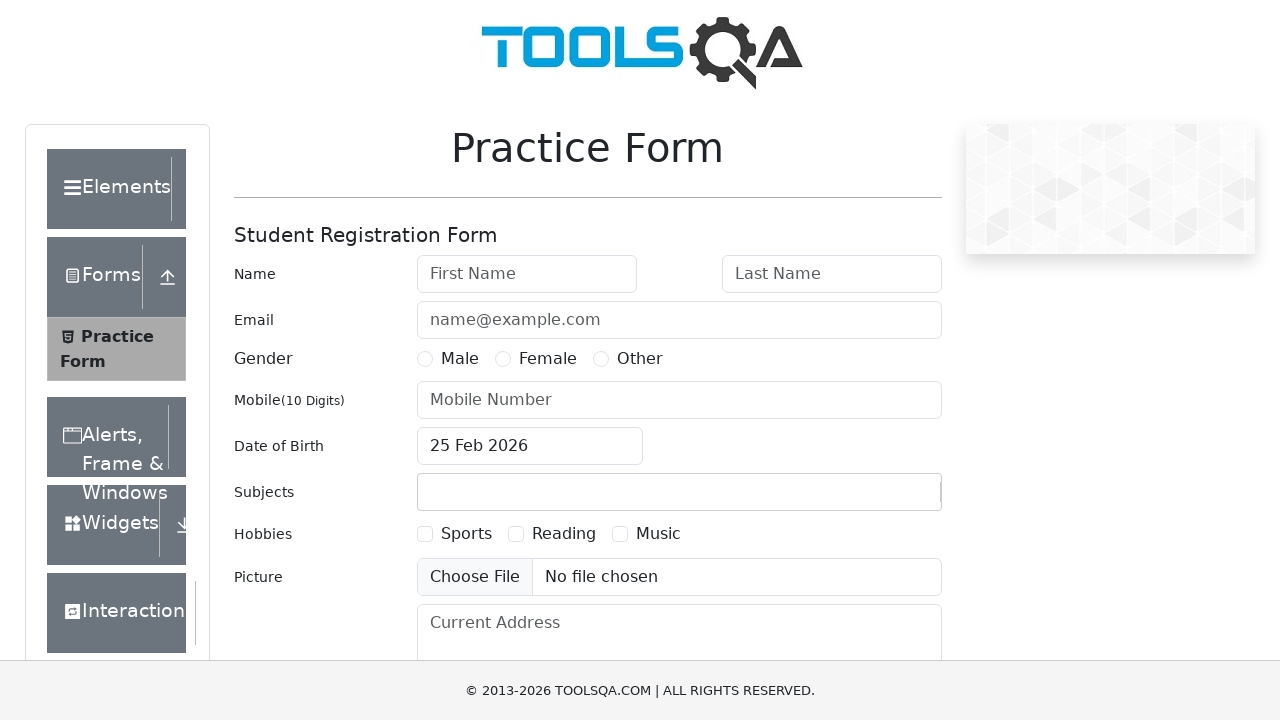

Waited for 'Practice Form' text to appear
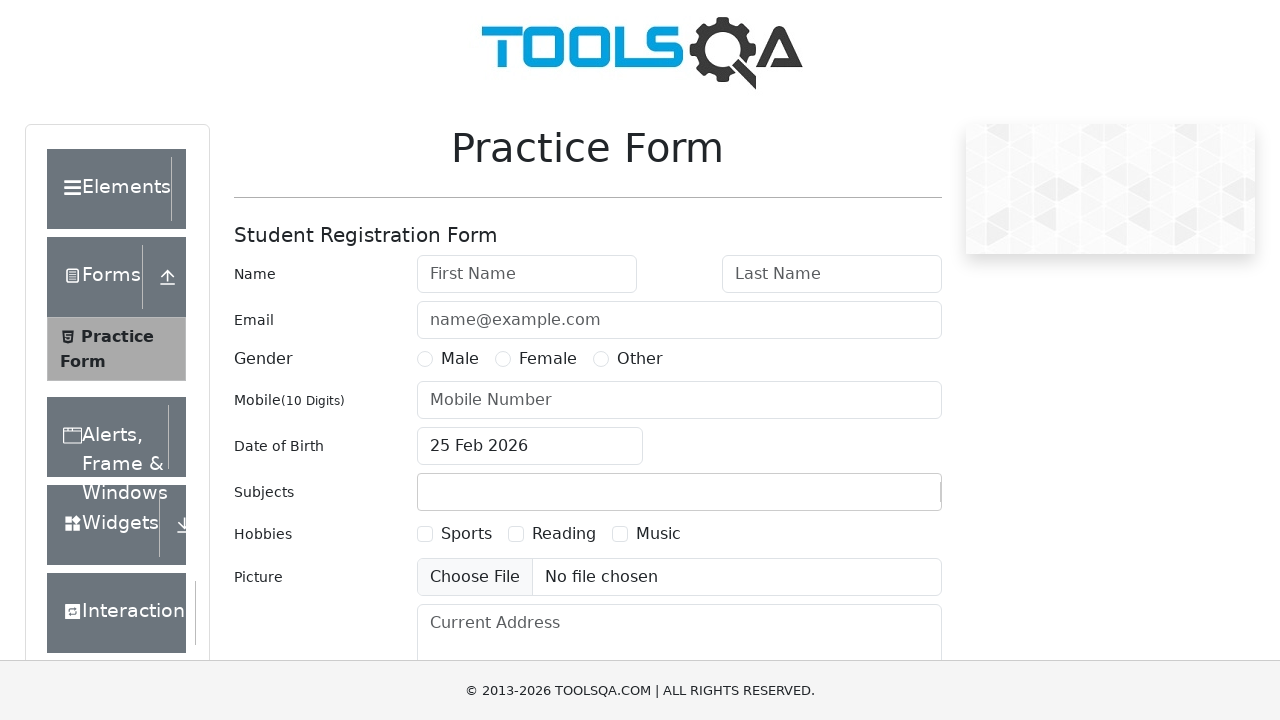

Waited for 'Student Registration Form' text to appear
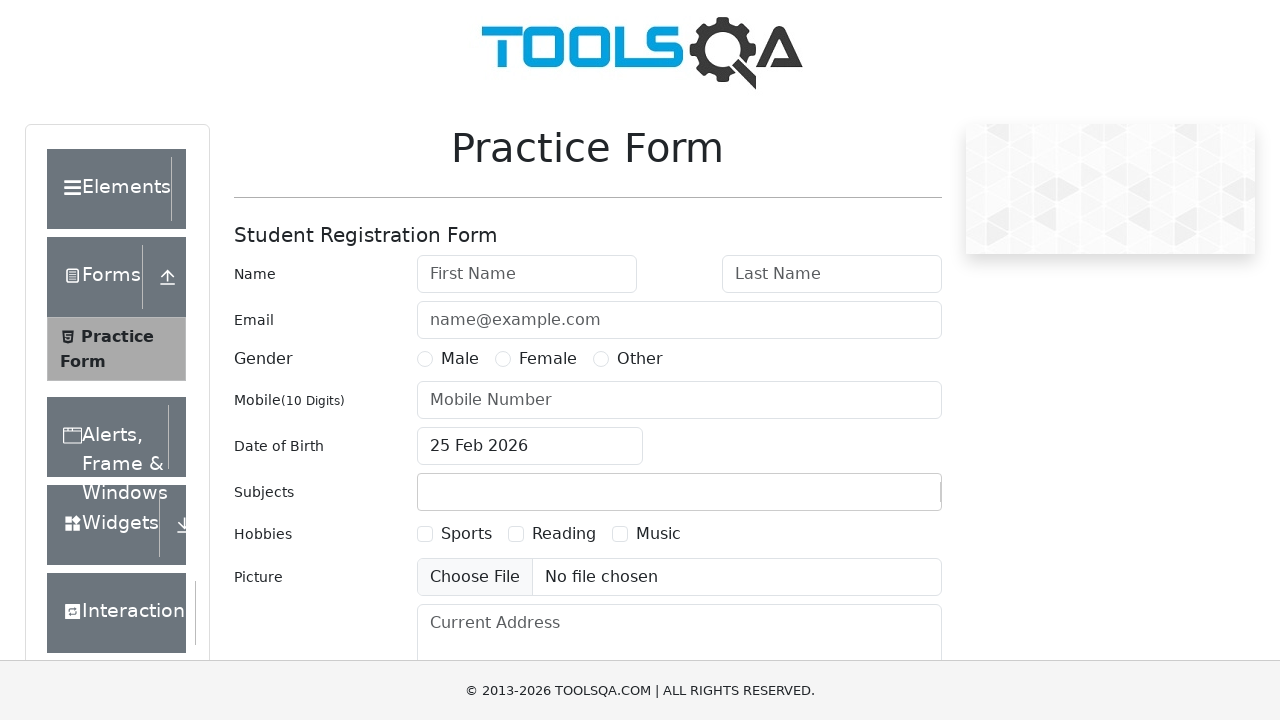

Filled first name field with 'Pradeep' on #firstName
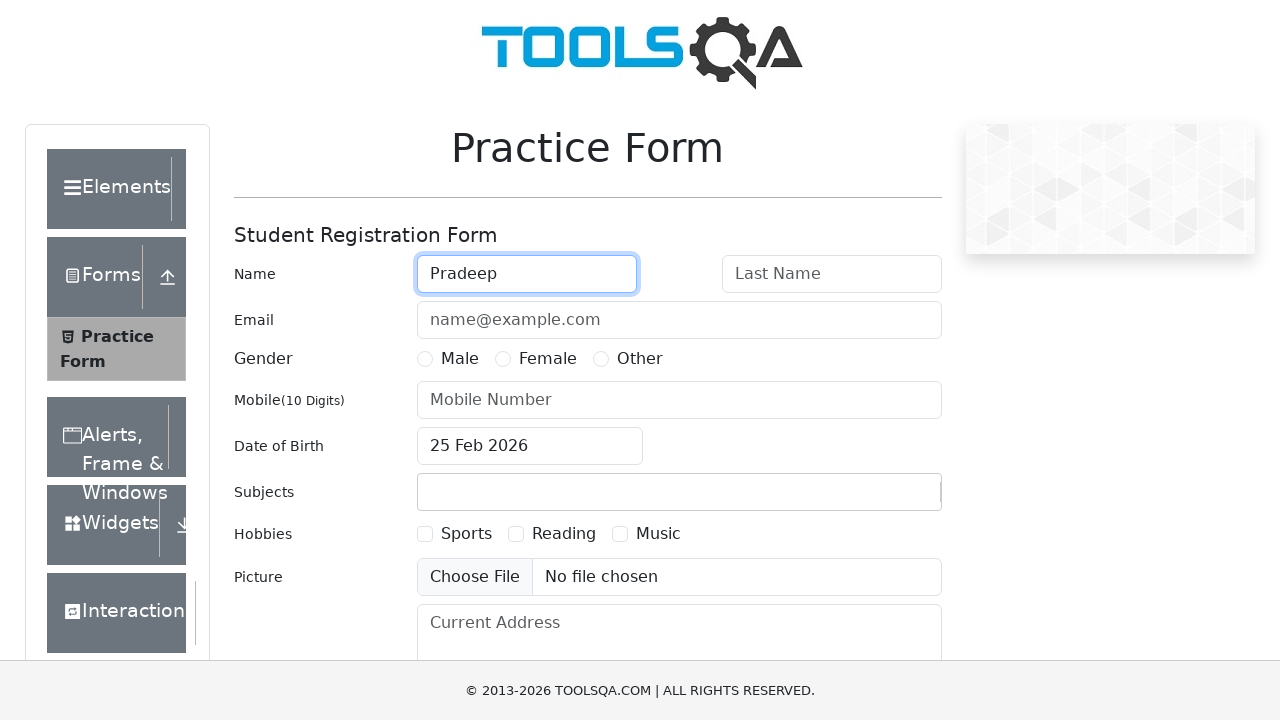

Filled last name field with 'M' on #lastName
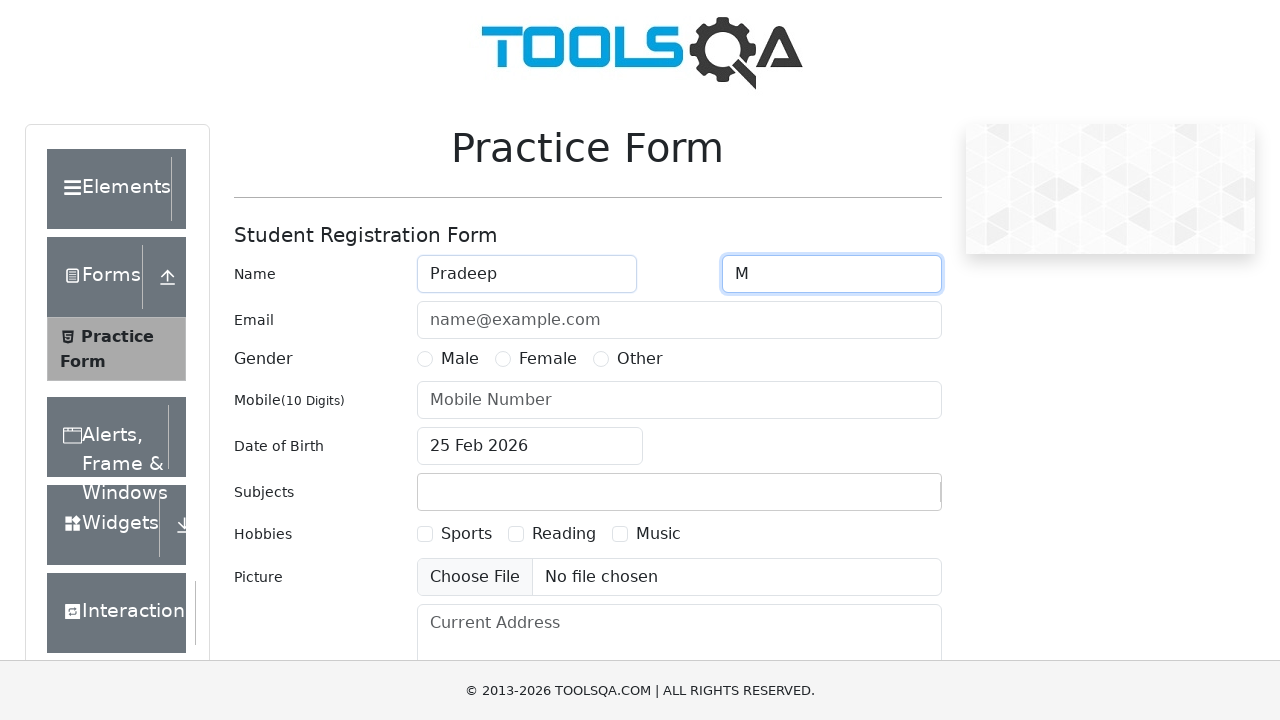

Filled email field with 'pradeep@gmail.com' on #userEmail
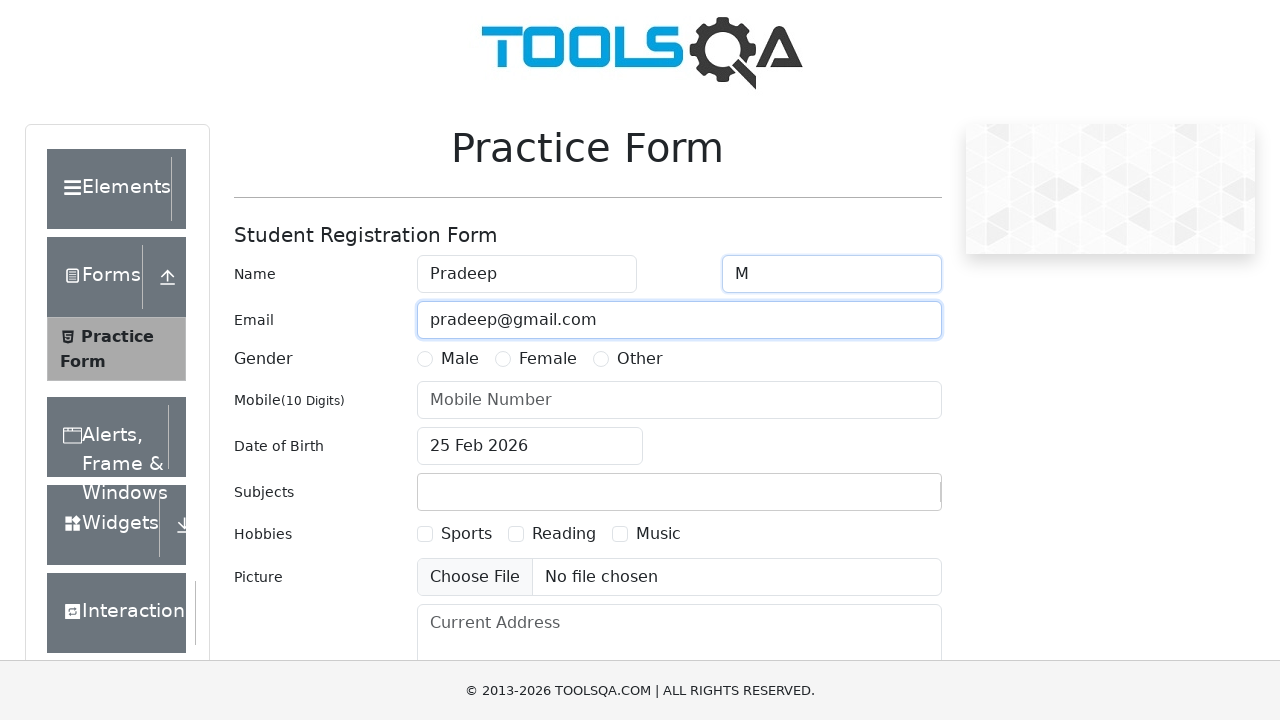

Filled mobile number field with '8888888888' on #userNumber
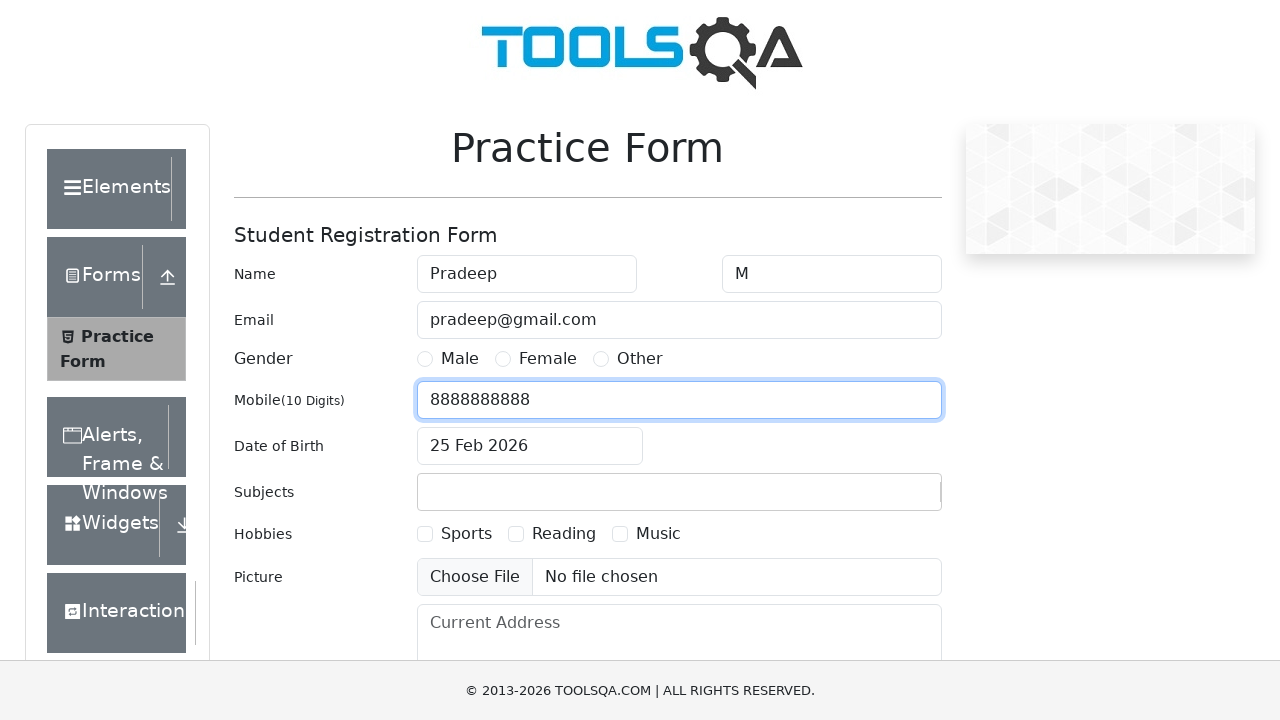

Filled subject field with 'Selenium' on #subjectsContainer input
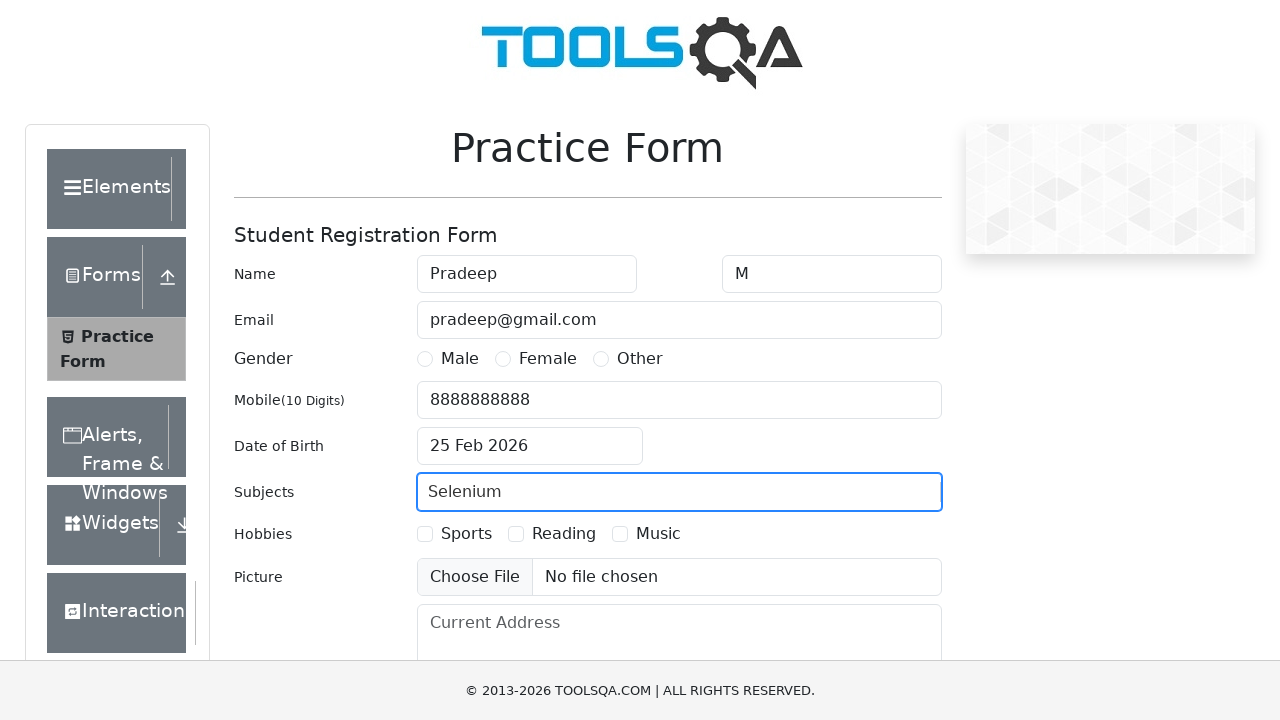

Pressed Enter to confirm subject selection
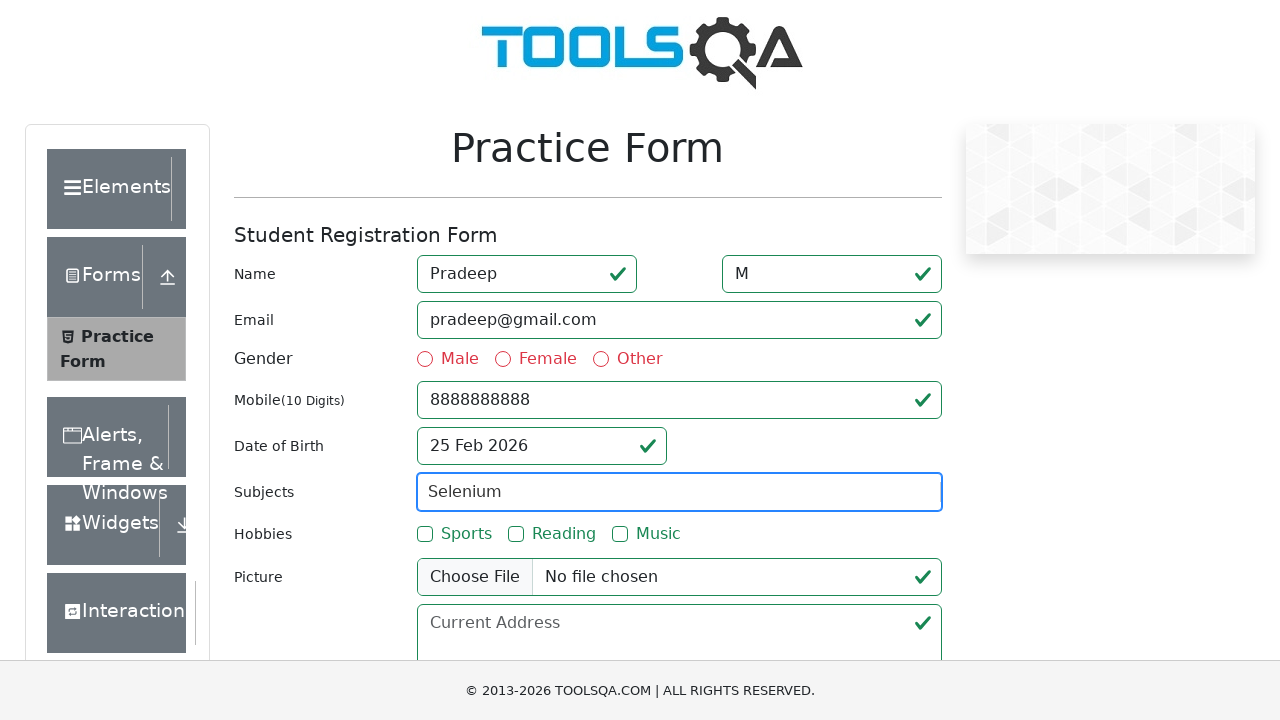

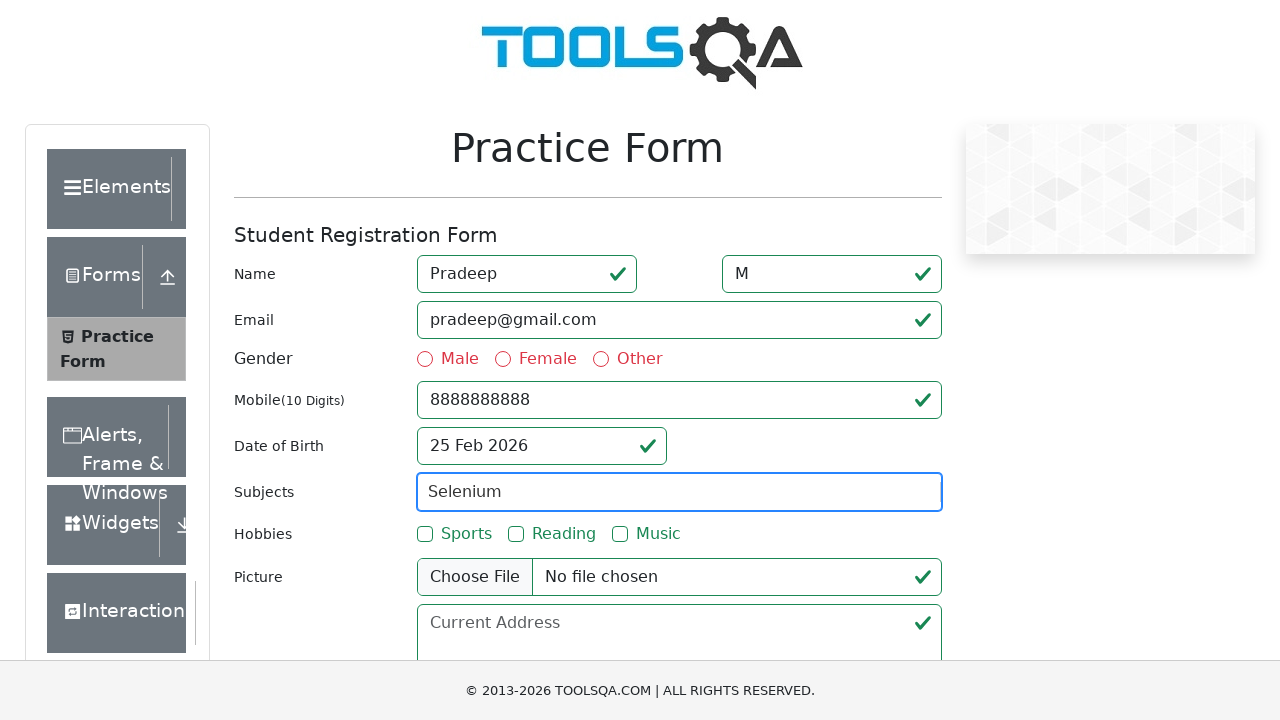